Tests JavaScript alert popup handling by clicking a button that triggers an alert and then accepting the alert dialog.

Starting URL: http://demo.automationtesting.in/Alerts.html

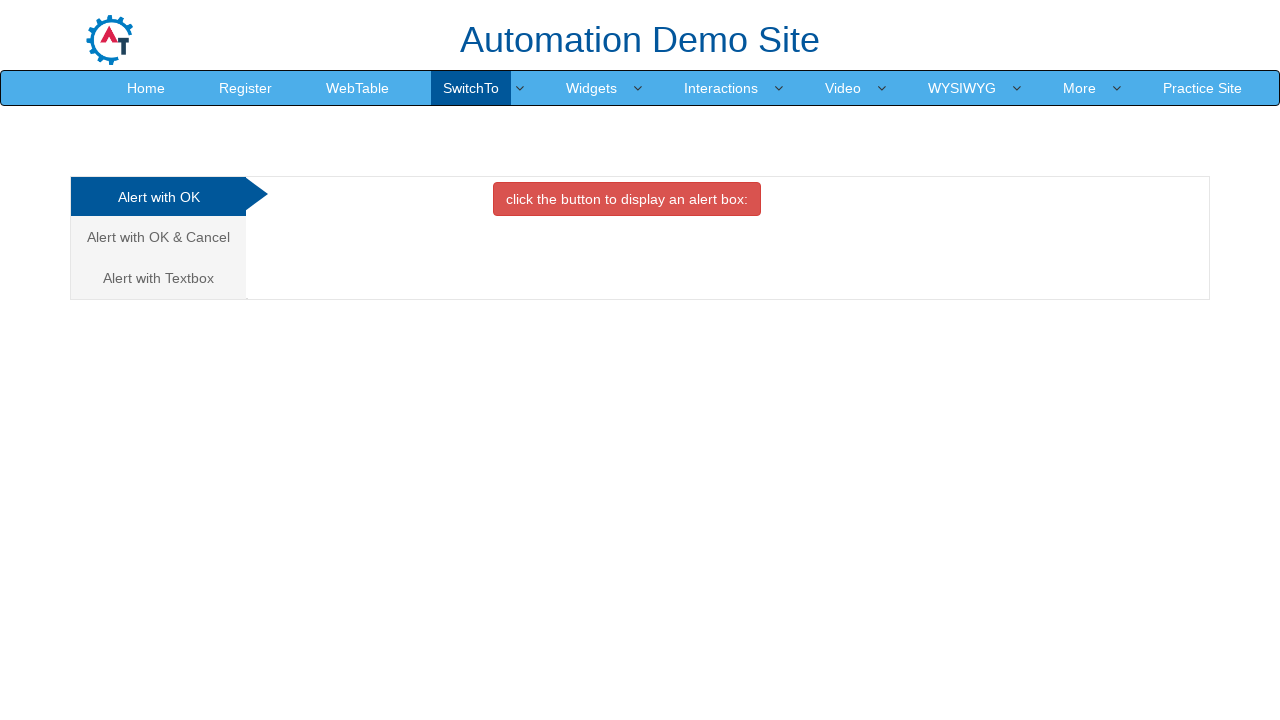

Set up dialog handler to accept alerts
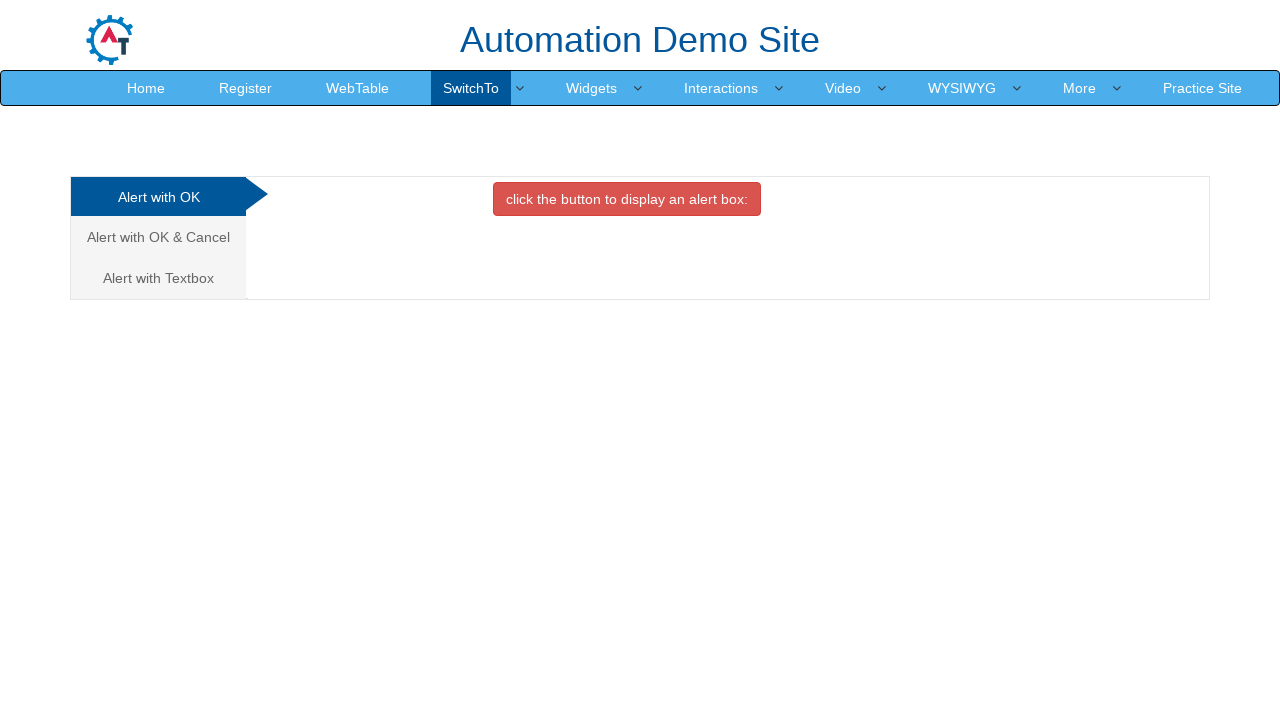

Clicked danger button to trigger JavaScript alert at (627, 199) on button.btn.btn-danger
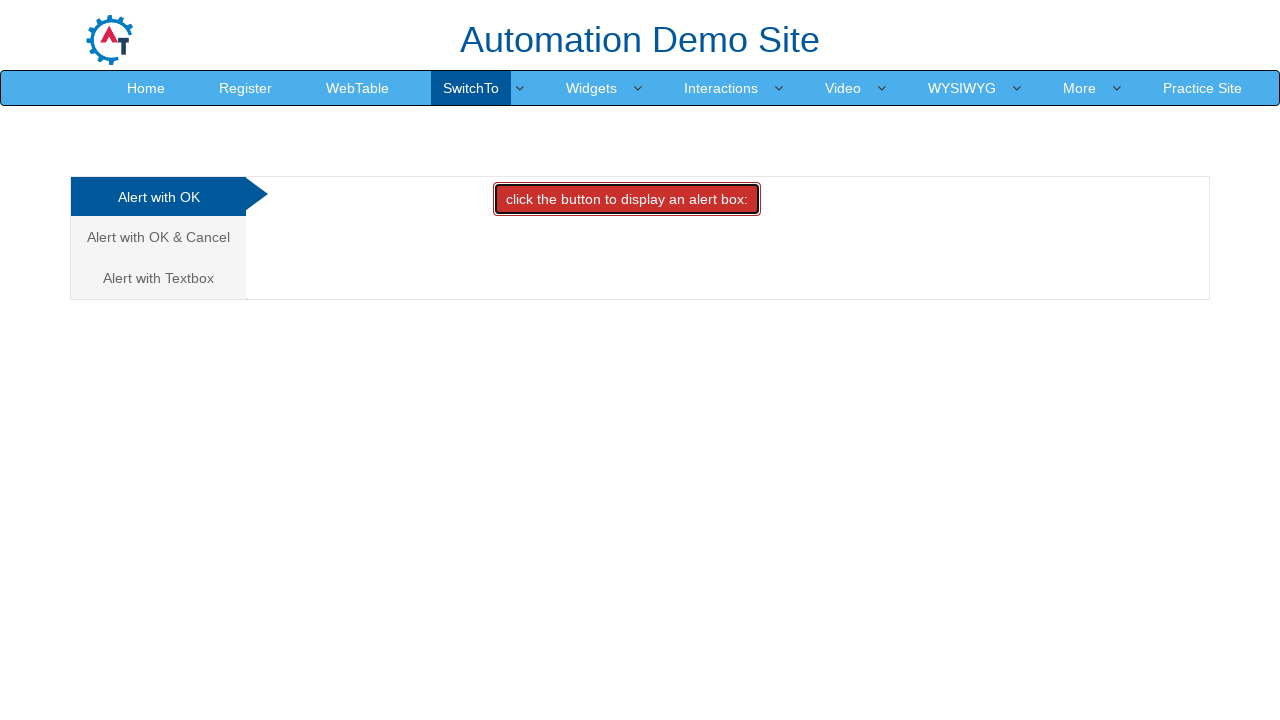

Waited for alert dialog to be processed and accepted
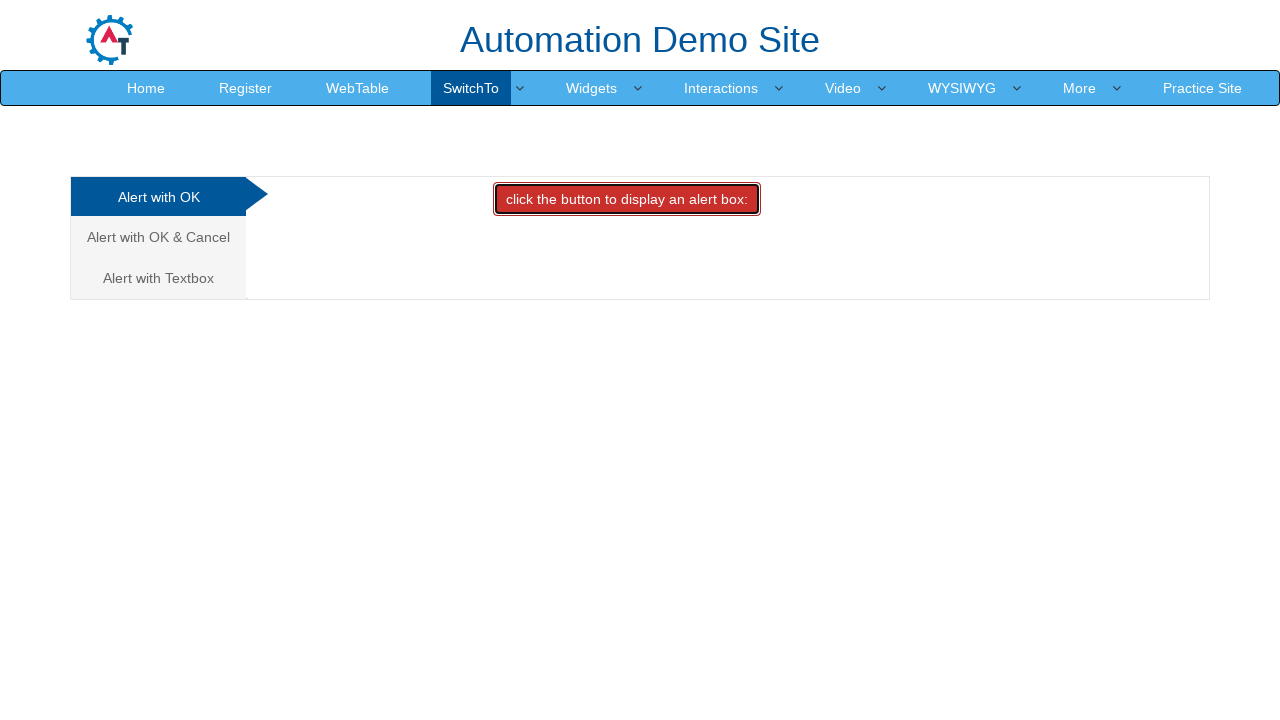

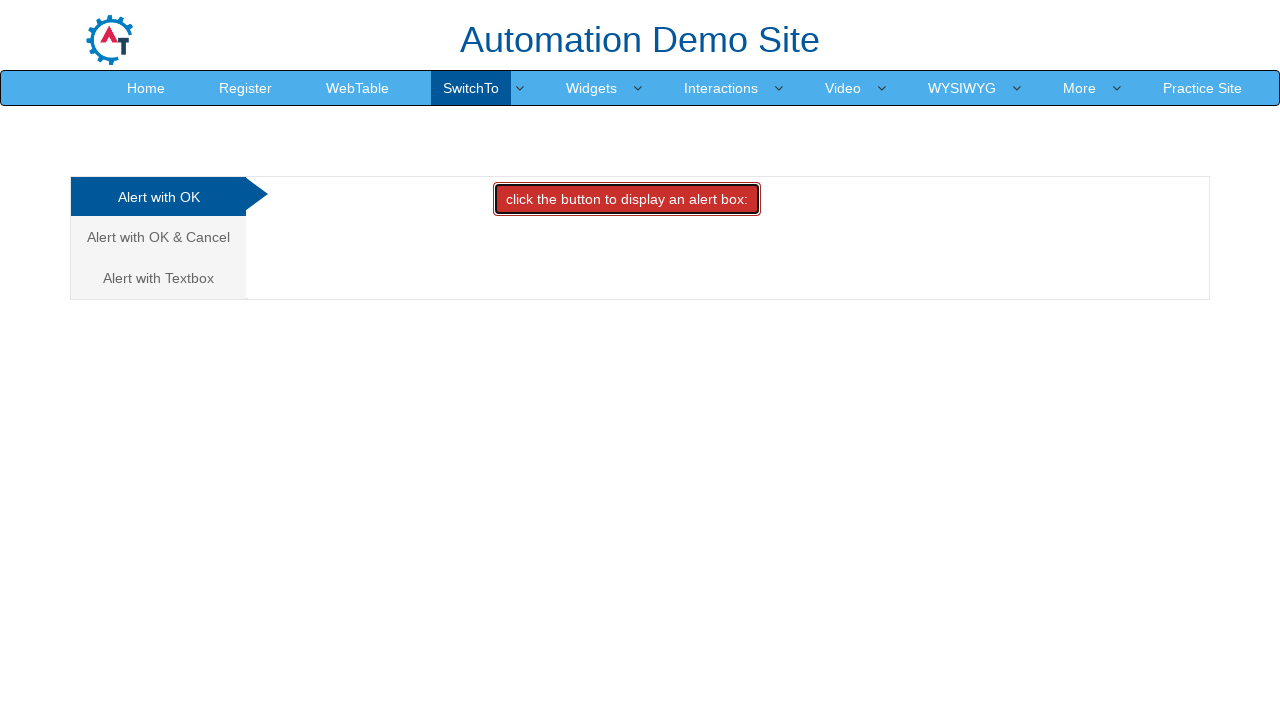